Tests the color picker functionality for "Scar the Lion" product by clicking the color option and verifying the product link and color picker are visible

Starting URL: https://ilarionhalushka.github.io/jekyll-ecommerce-demo/

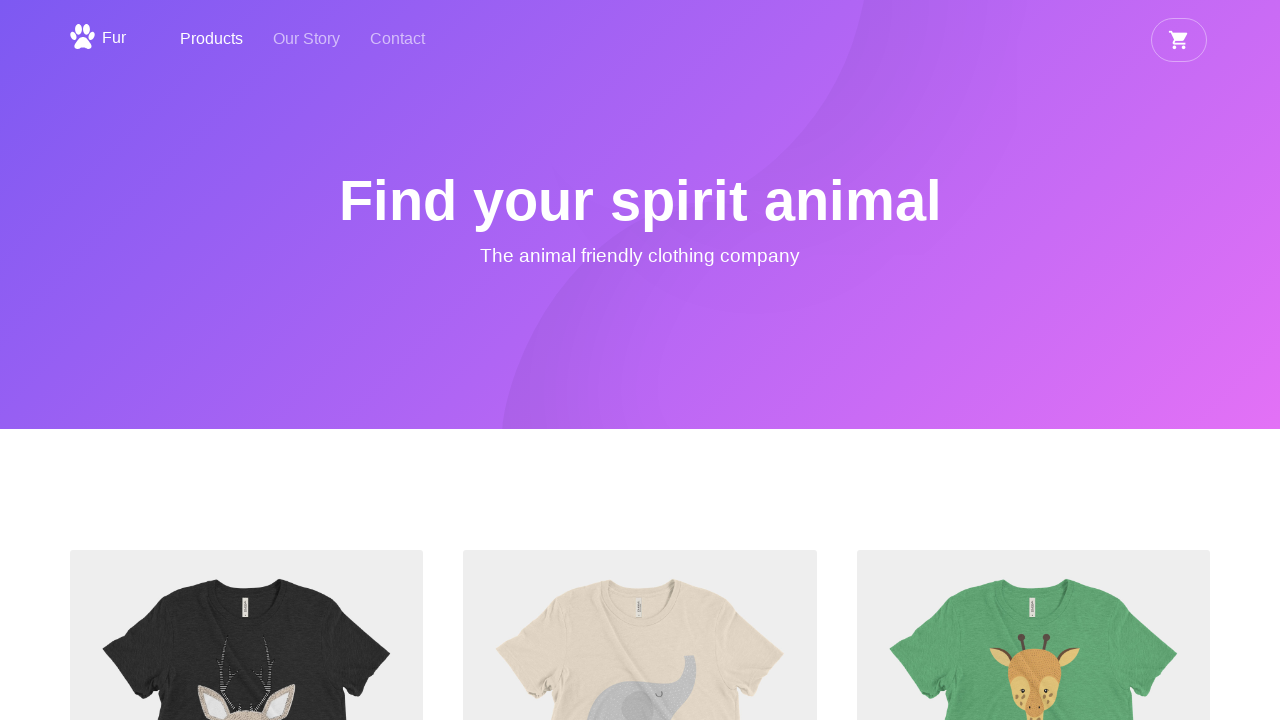

Clicked color picker for Scar the Lion product (5th product) at (781, 361) on li:nth-child(5) > .styles > .style-picker > div
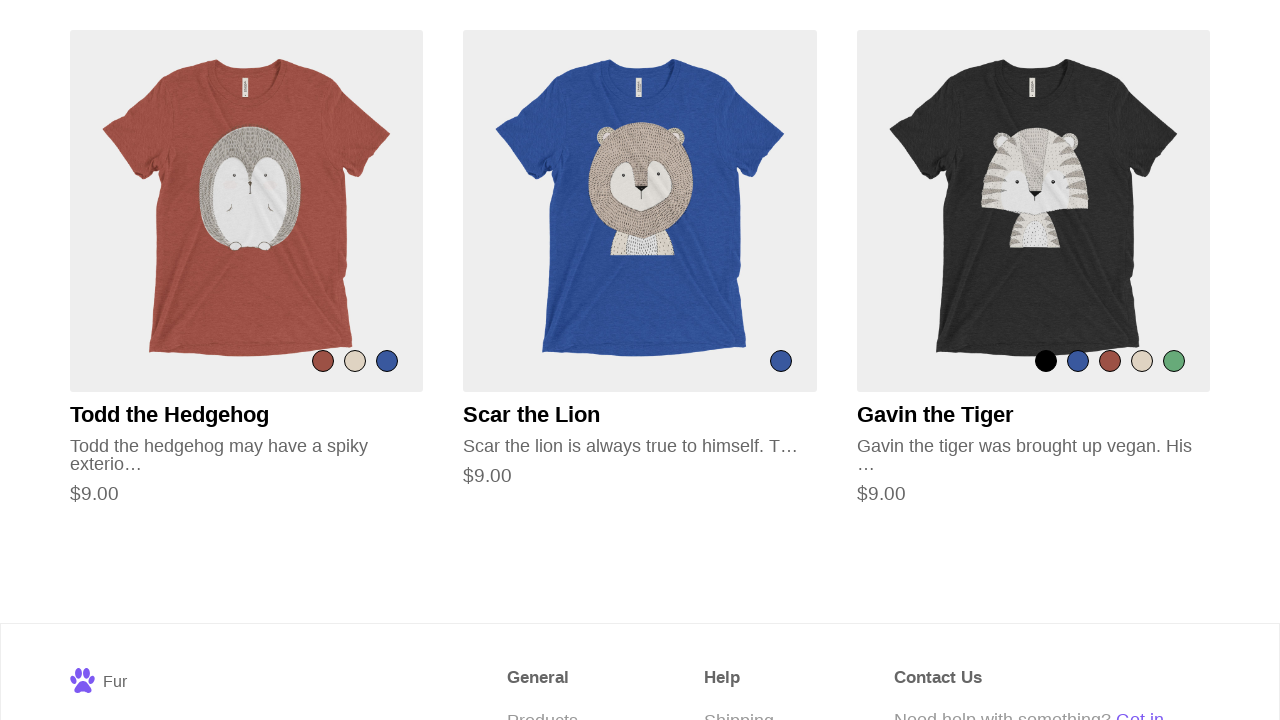

Verified Scar the Lion product link is visible
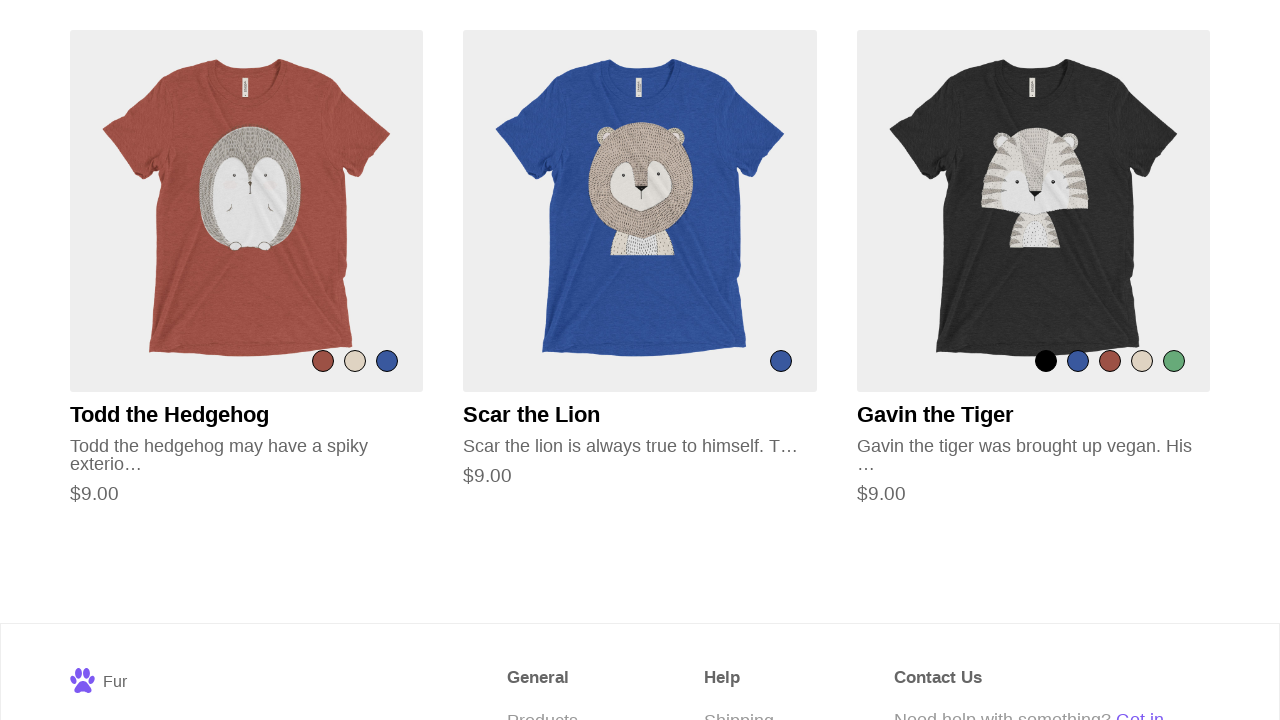

Verified color picker option for Scar the Lion is visible
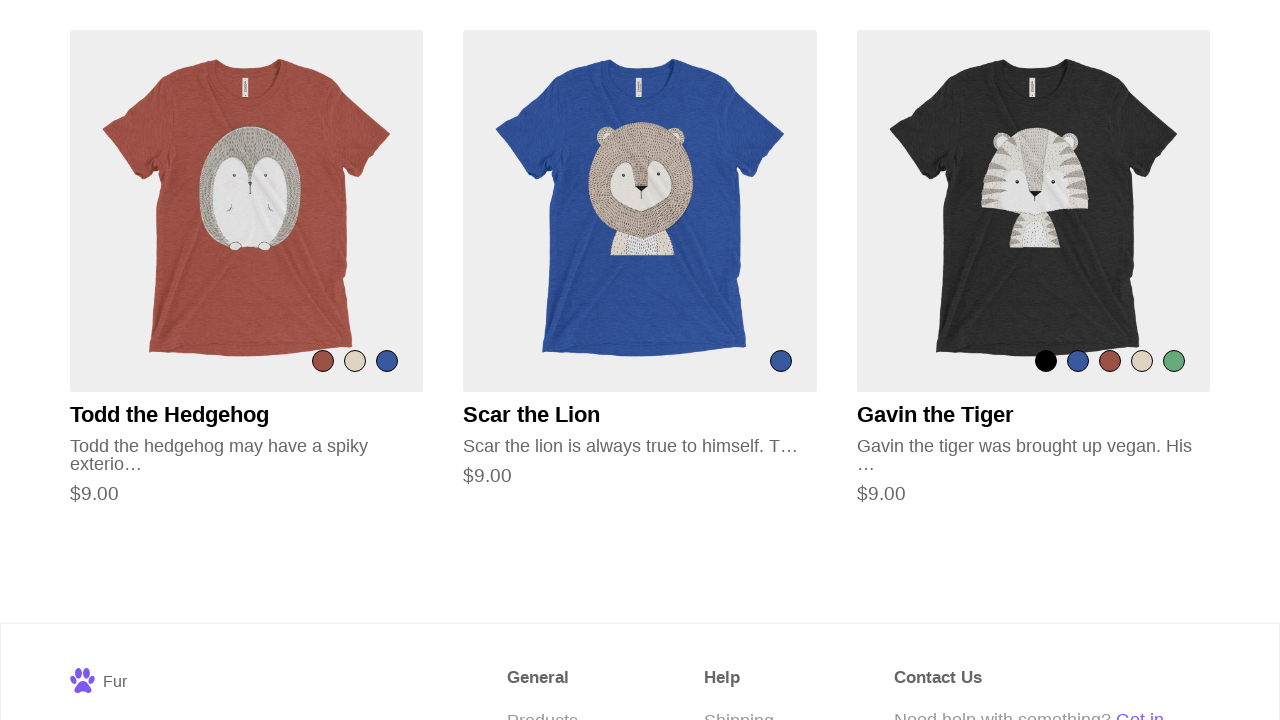

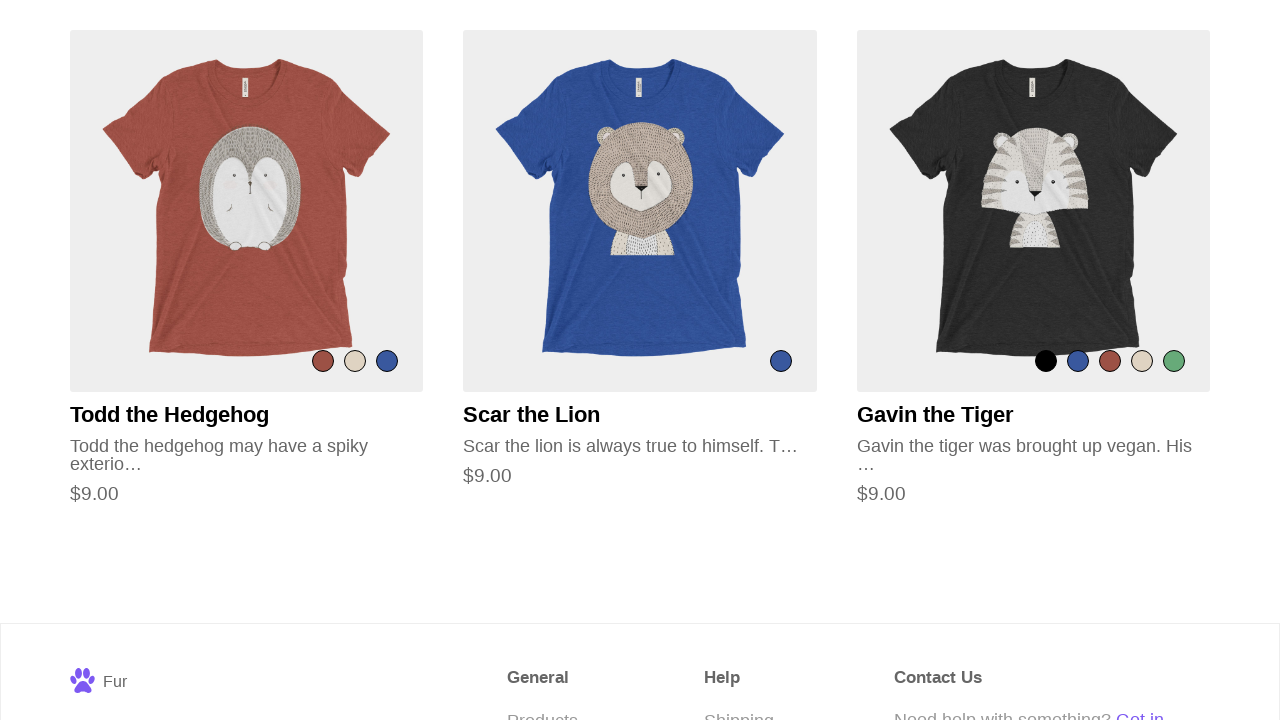